Tests the language switching functionality on a Vietnamese news website by clicking the English link in the top bar and verifying the page switches to the English version in a new window.

Starting URL: https://nhandan.vn/

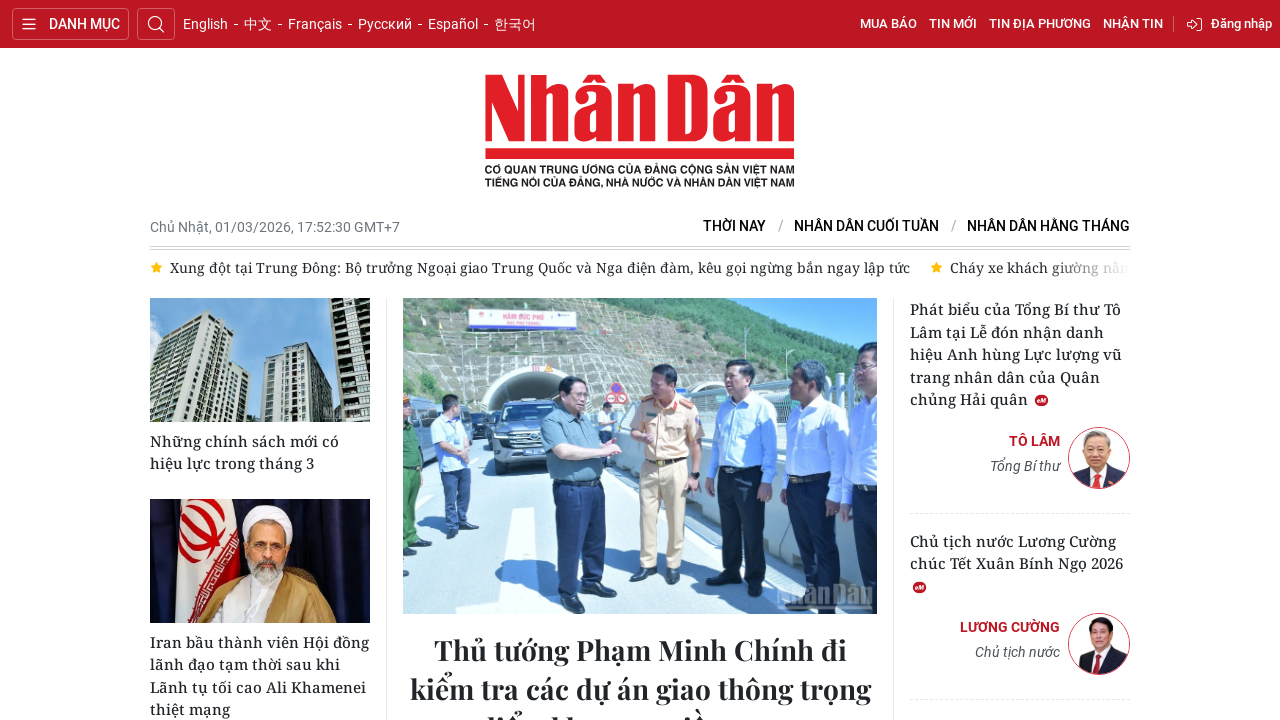

Set viewport size to 1552x832
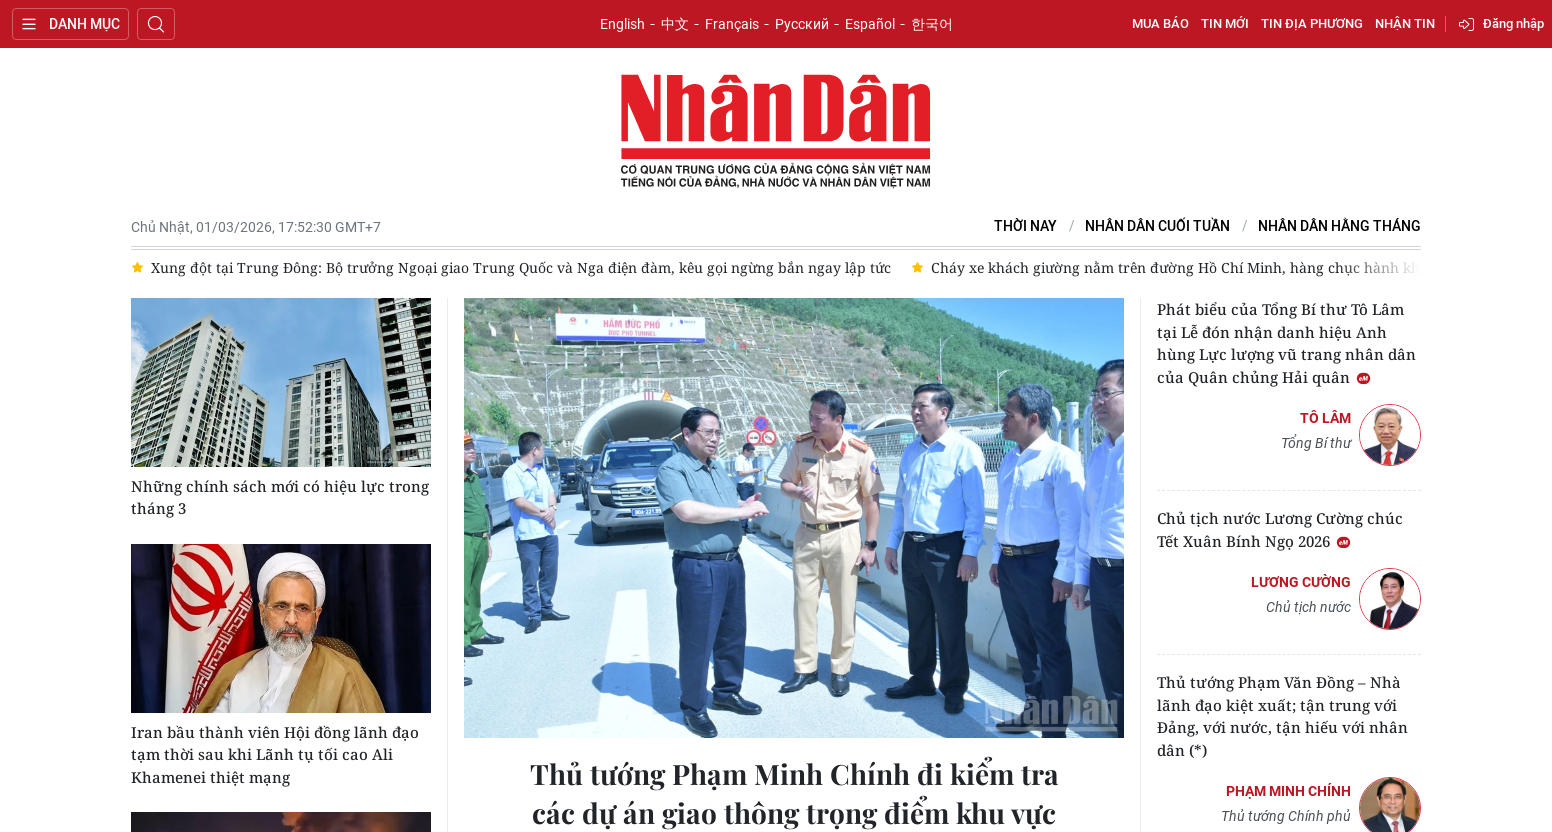

Clicked English link in top bar at (622, 24) on text=English
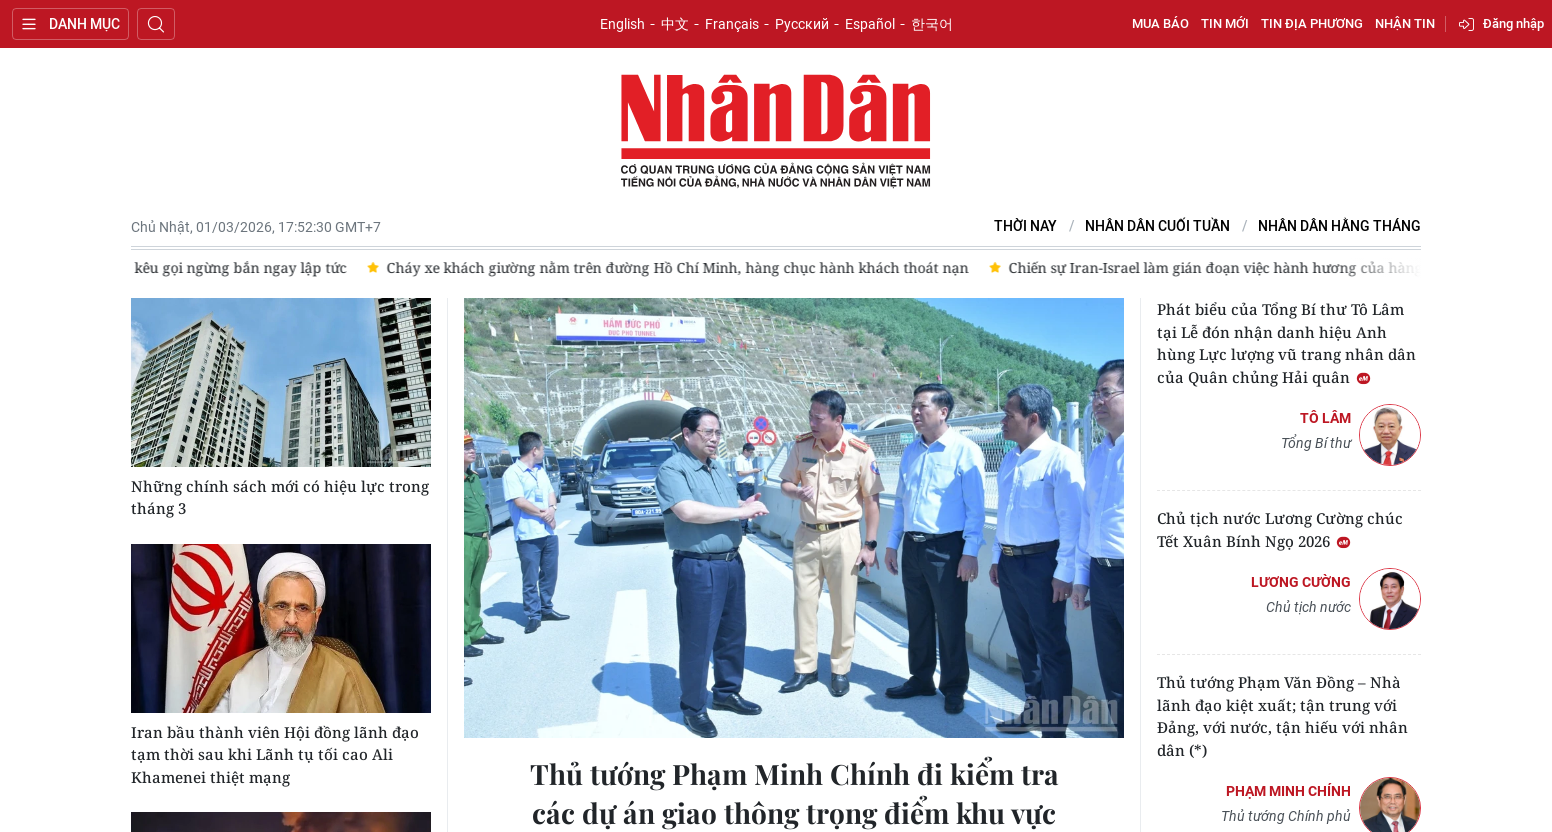

Switched to new page opened by English link
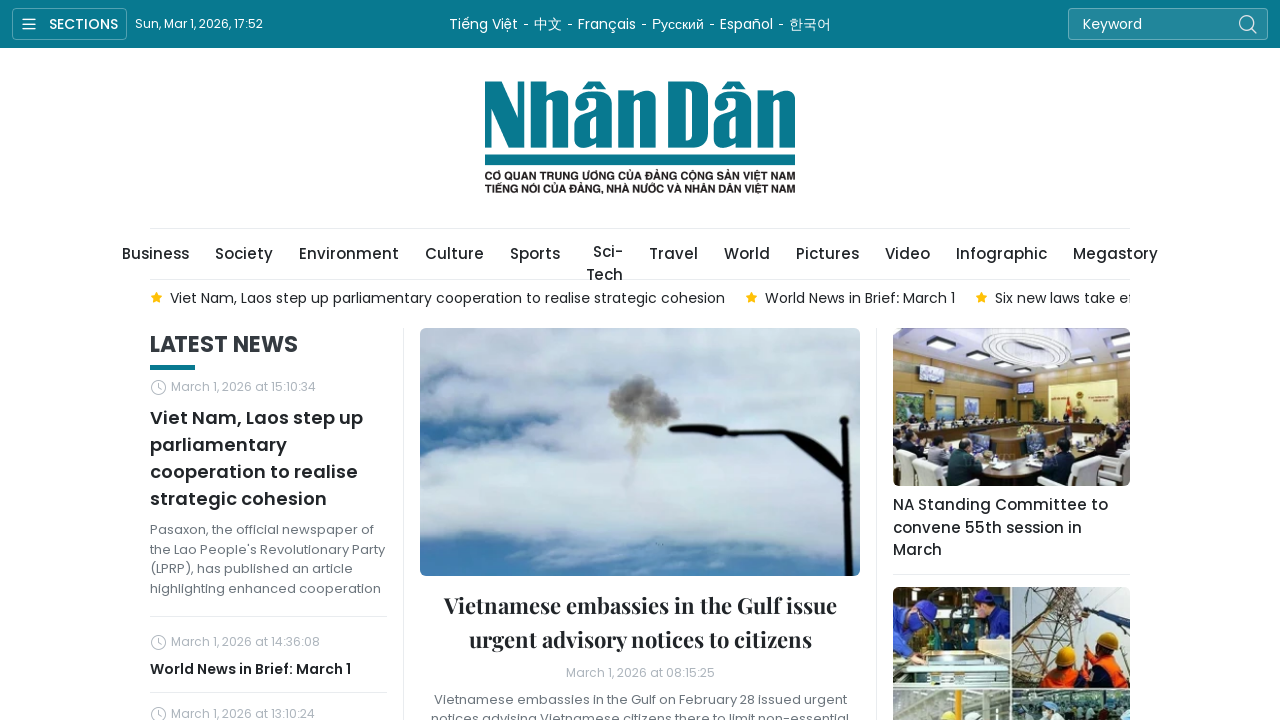

Waited for new page to fully load
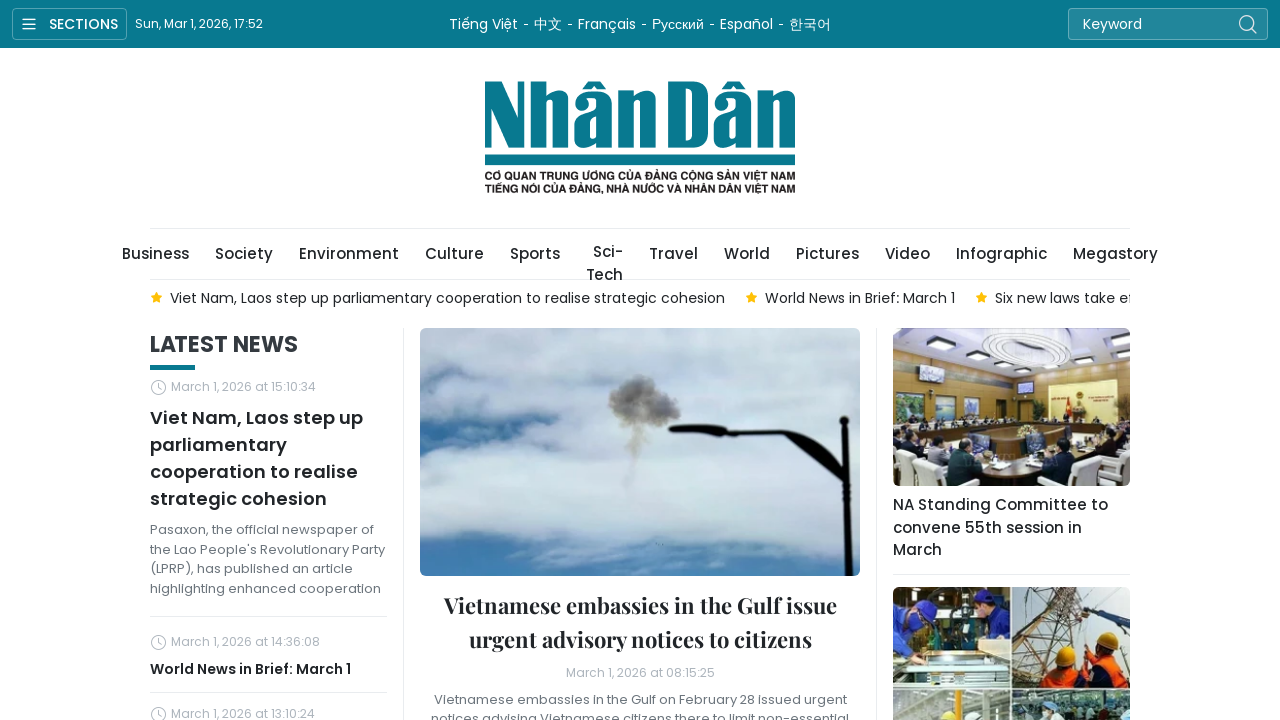

Verified page title is English version: 'Vietnam latest news, politics, business, culture, sports & travel'
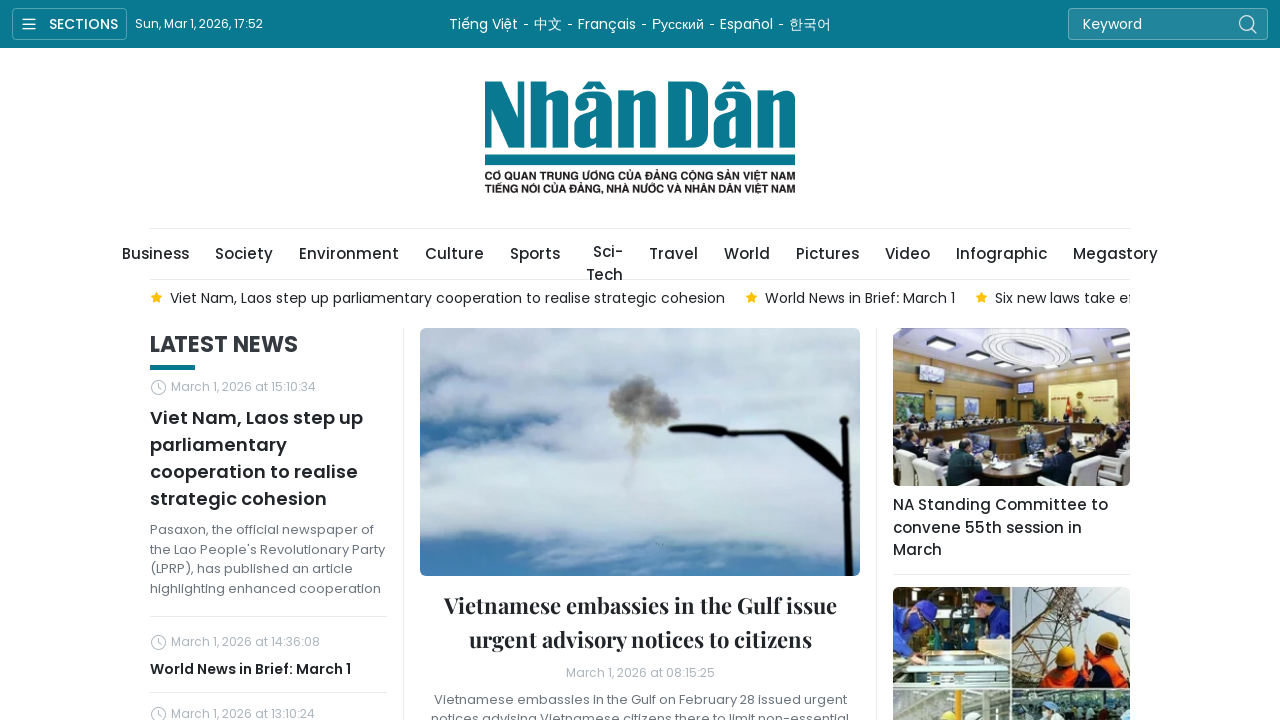

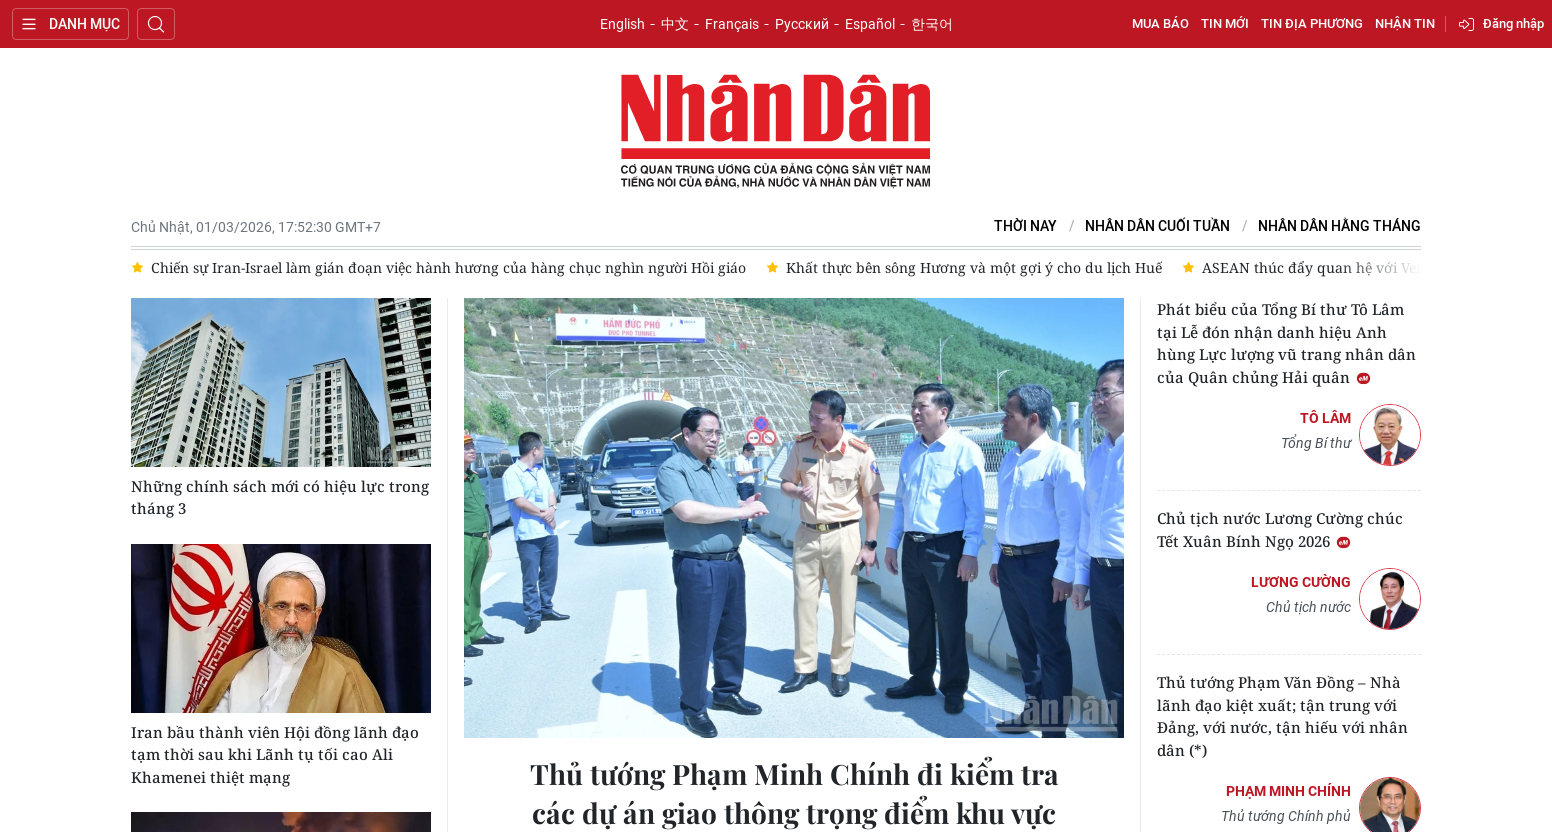